Tests keyboard key press functionality by sending space and left arrow keys to an element and verifying the displayed result text matches the expected key pressed.

Starting URL: http://the-internet.herokuapp.com/key_presses

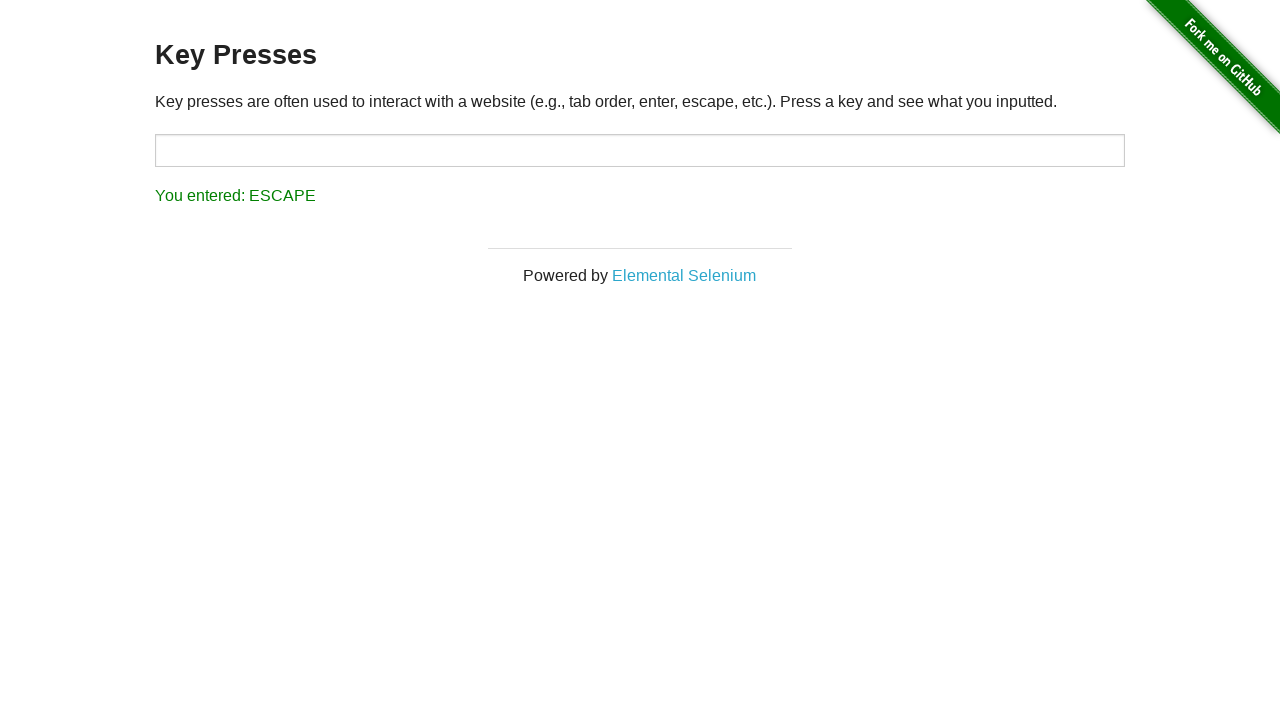

Pressed Space key on target element on #target
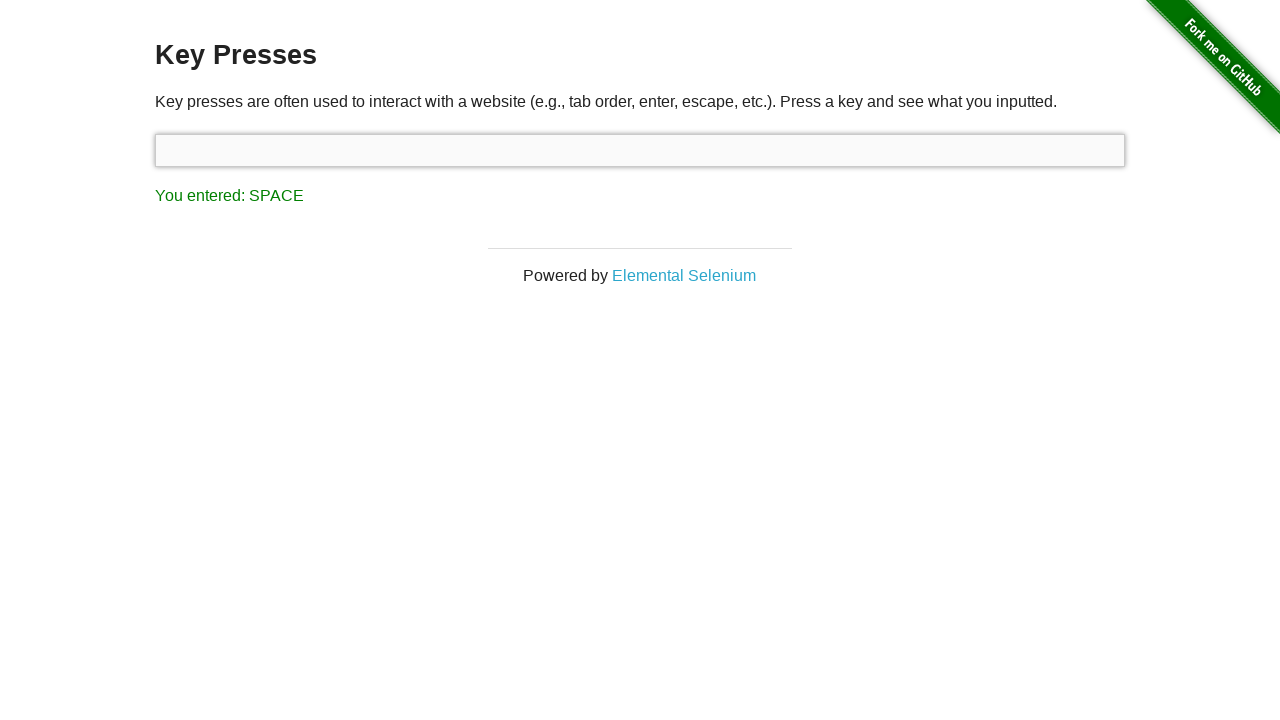

Result element loaded after Space key press
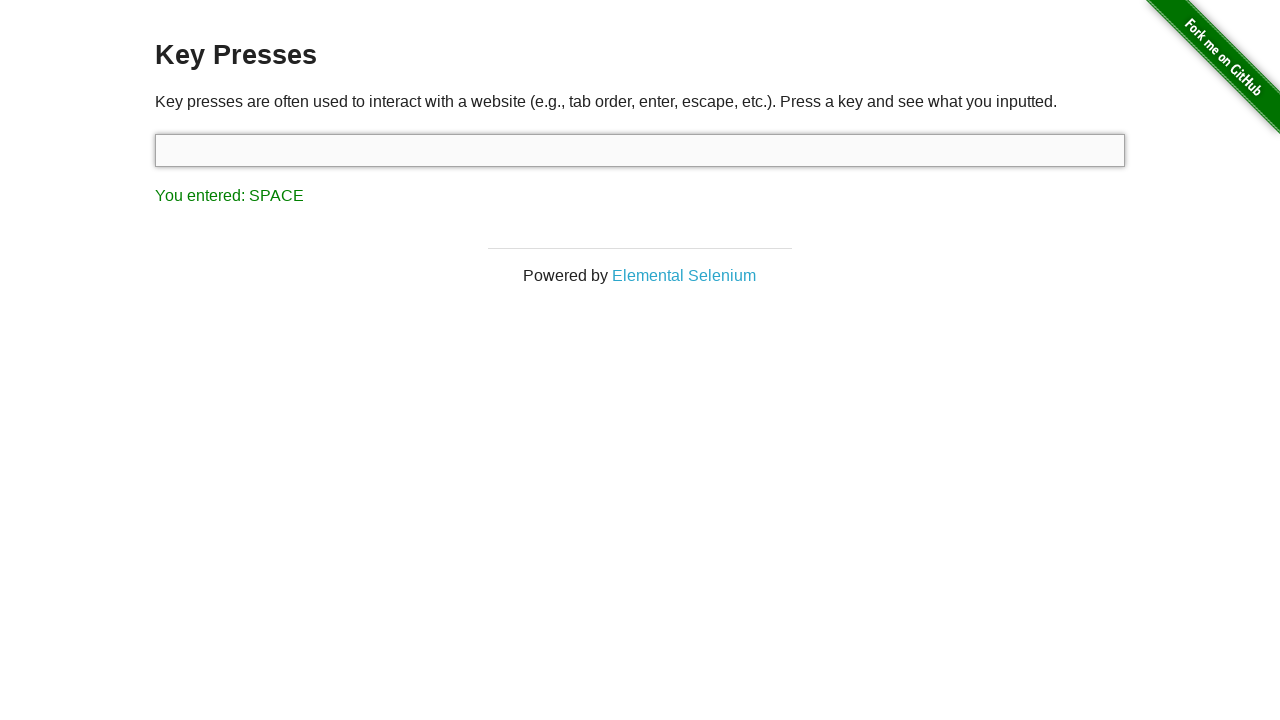

Verified result text matches 'You entered: SPACE'
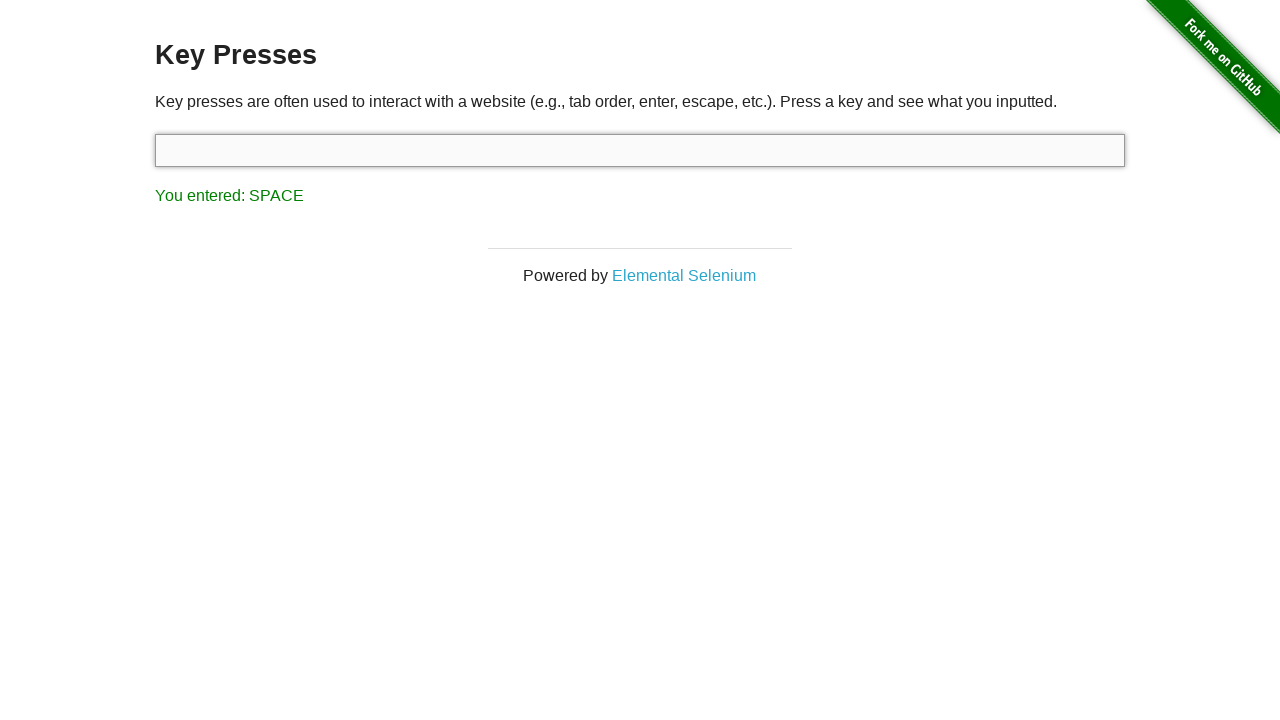

Pressed Left Arrow key on target element on #target
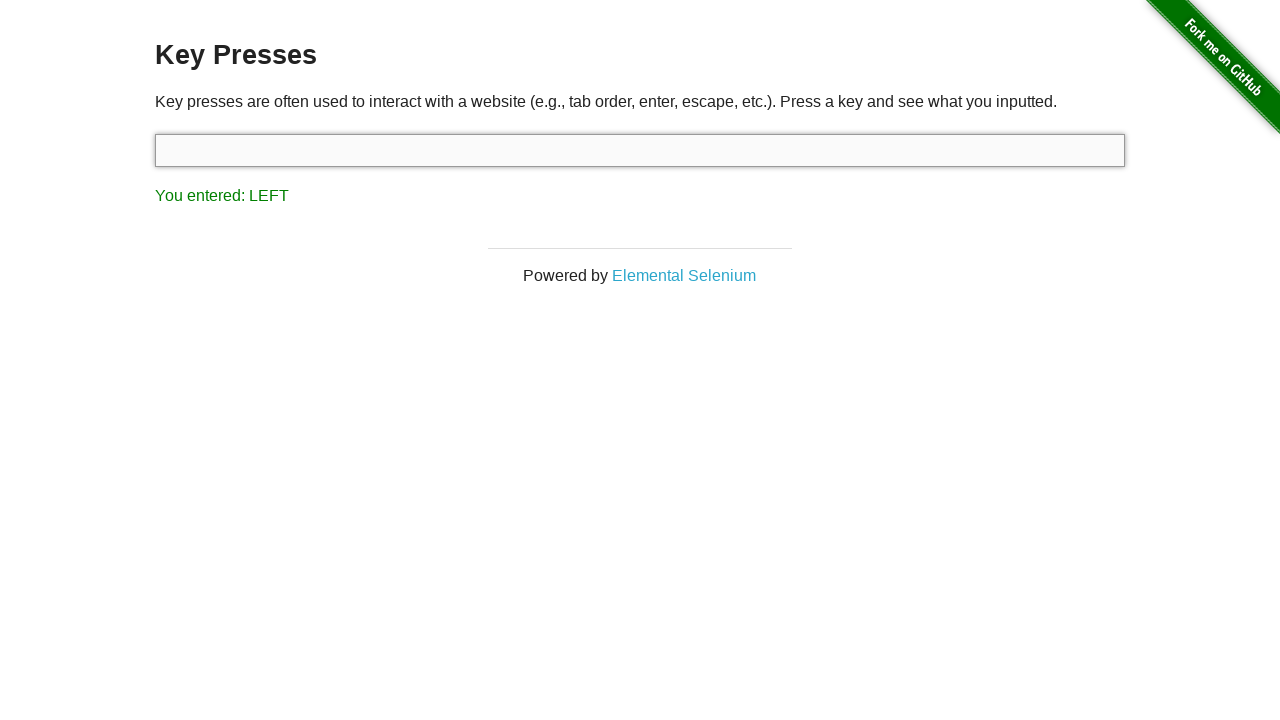

Verified result text matches 'You entered: LEFT'
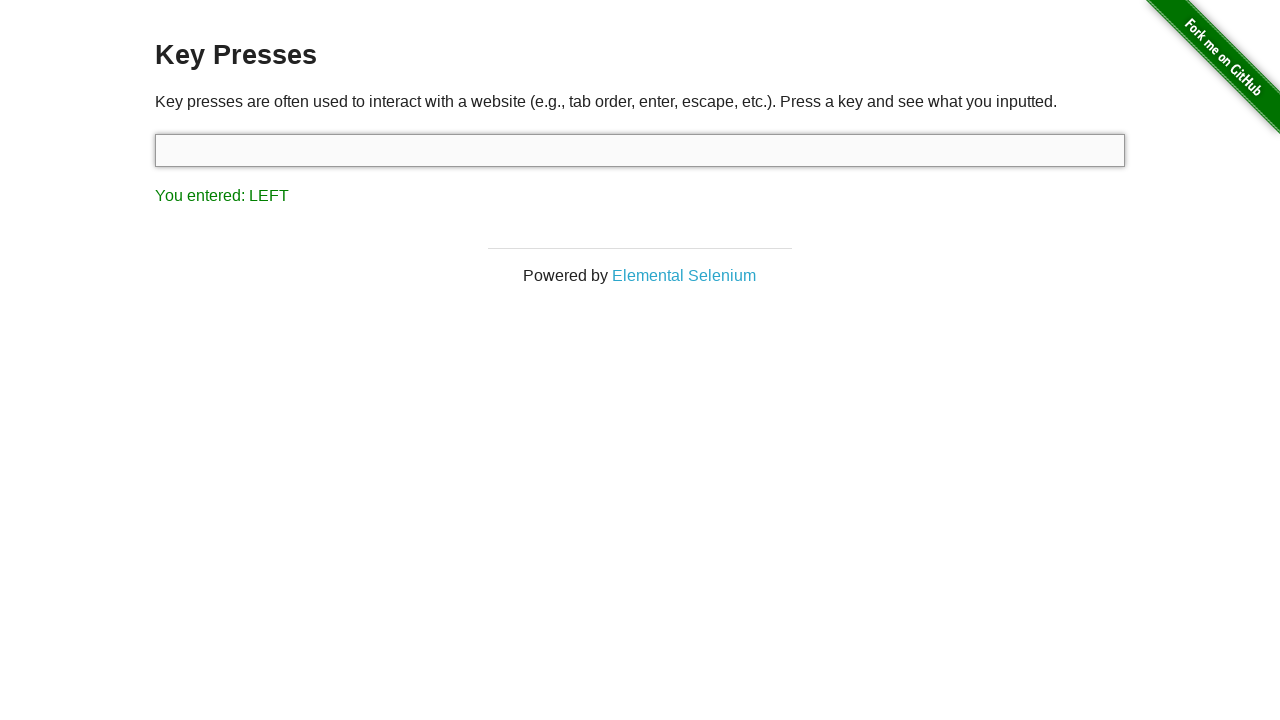

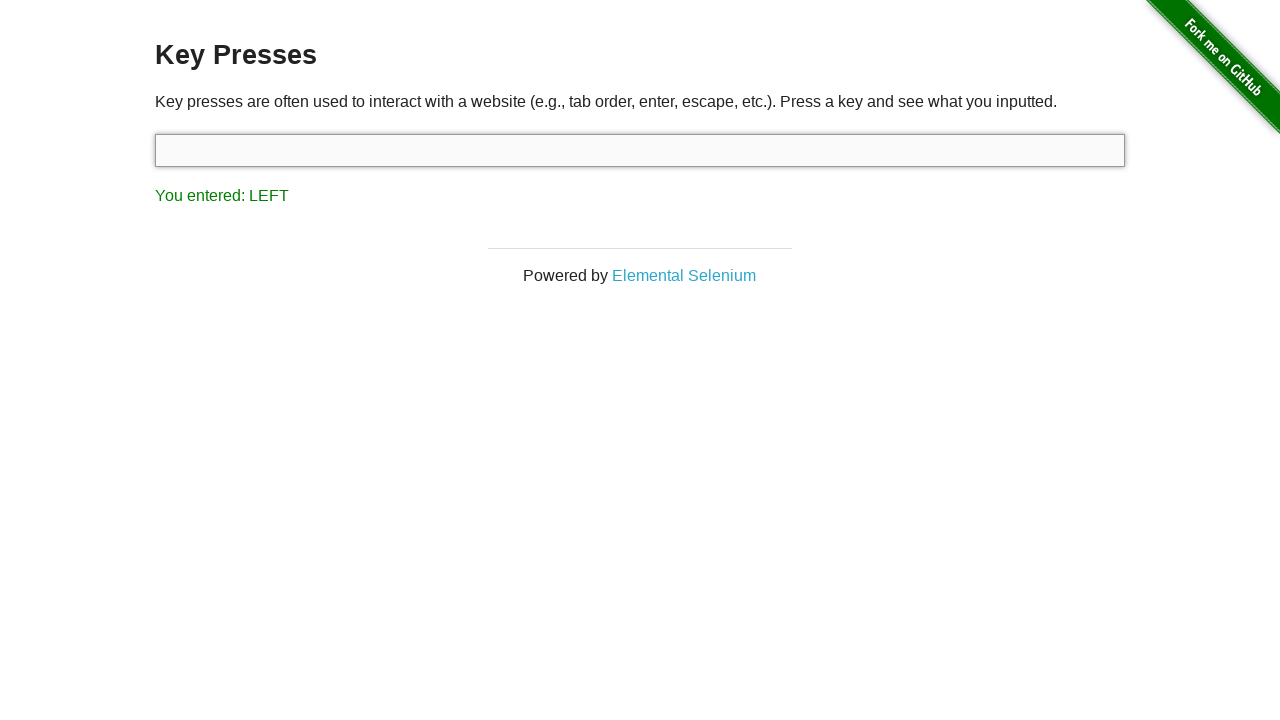